Tests JavaScript alert handling by clicking a button that triggers an alert, accepting it, then reading a value from the page, calculating a mathematical result, and submitting the answer.

Starting URL: https://suninjuly.github.io/alert_accept.html

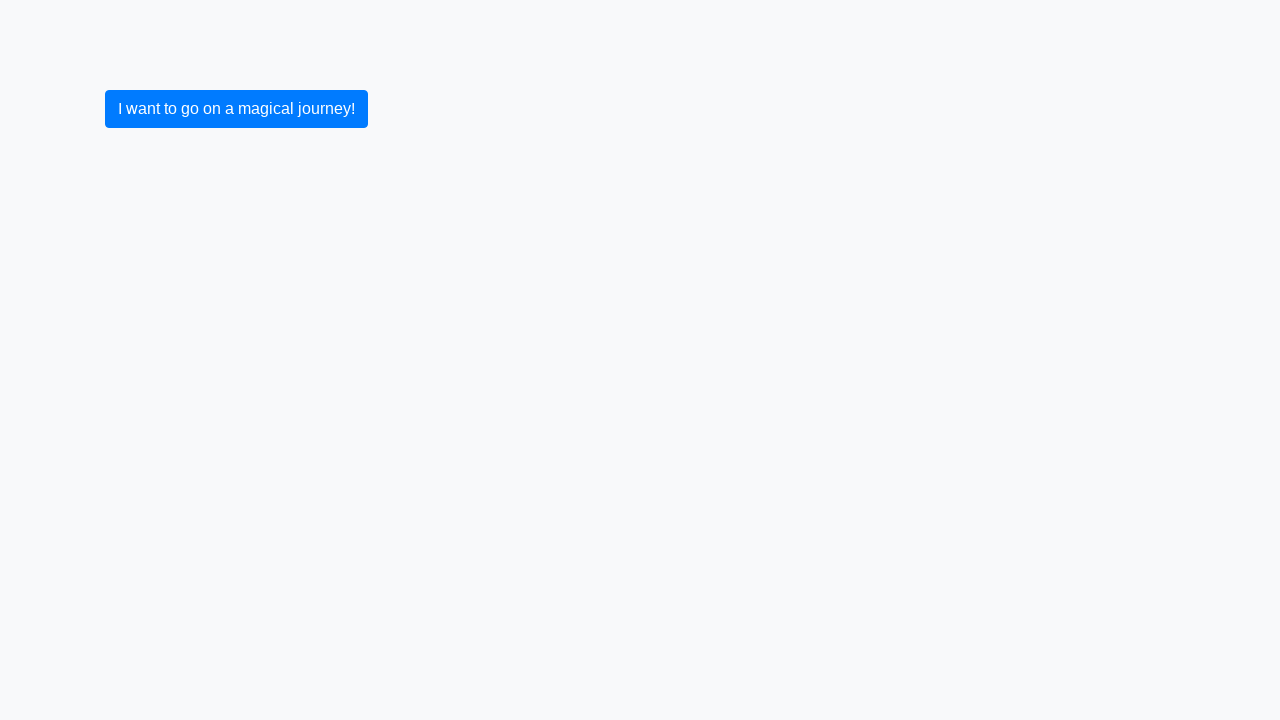

Set up dialog handler to accept alert
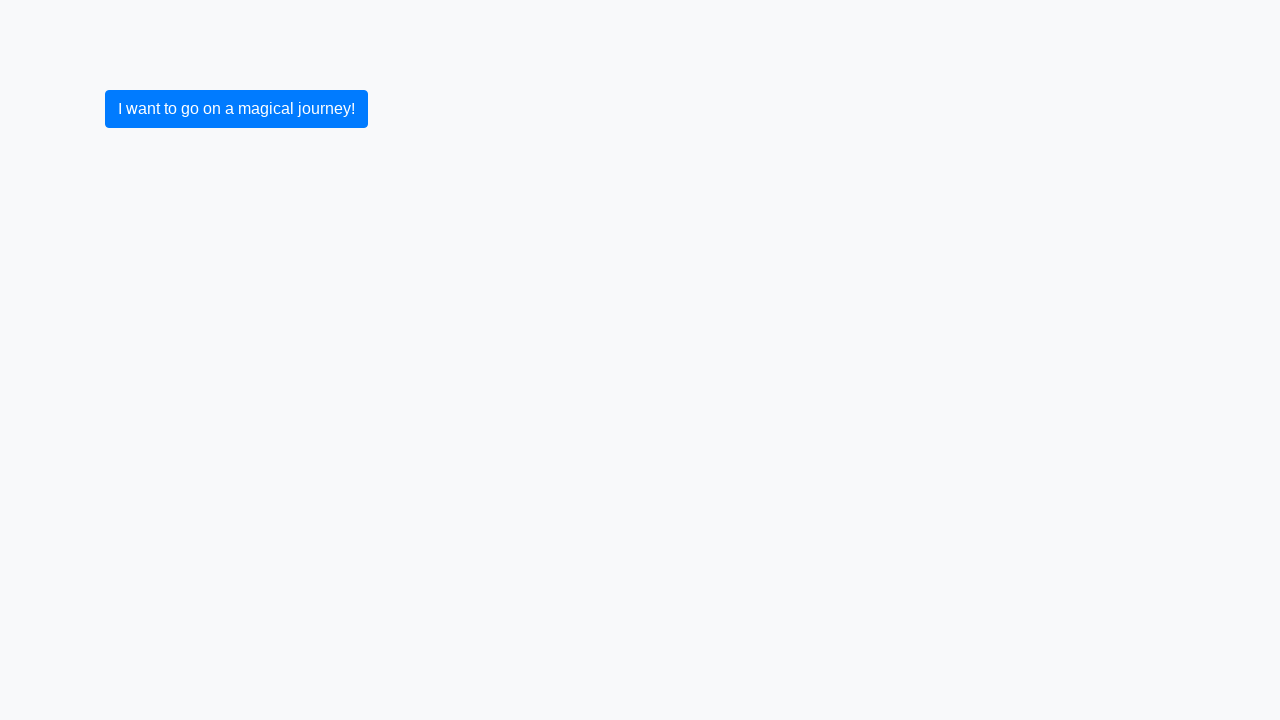

Clicked button to trigger alert at (236, 109) on button.btn
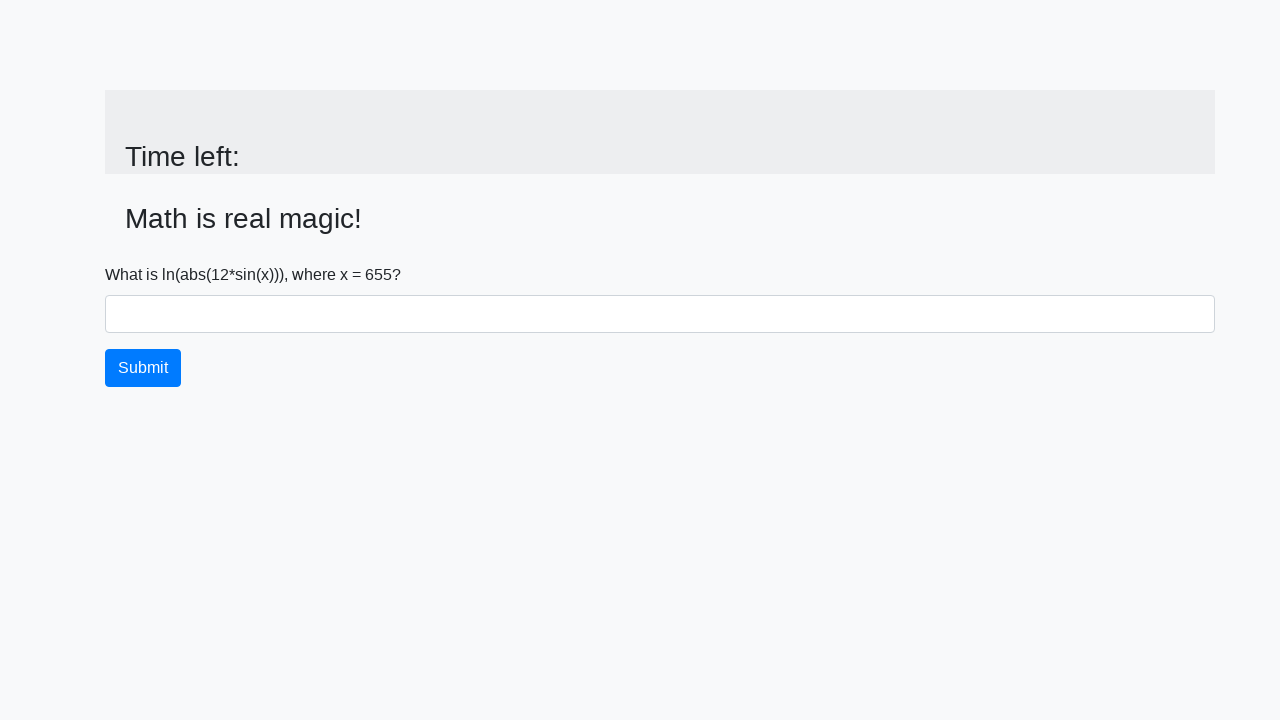

Waited for input_value element to appear after accepting alert
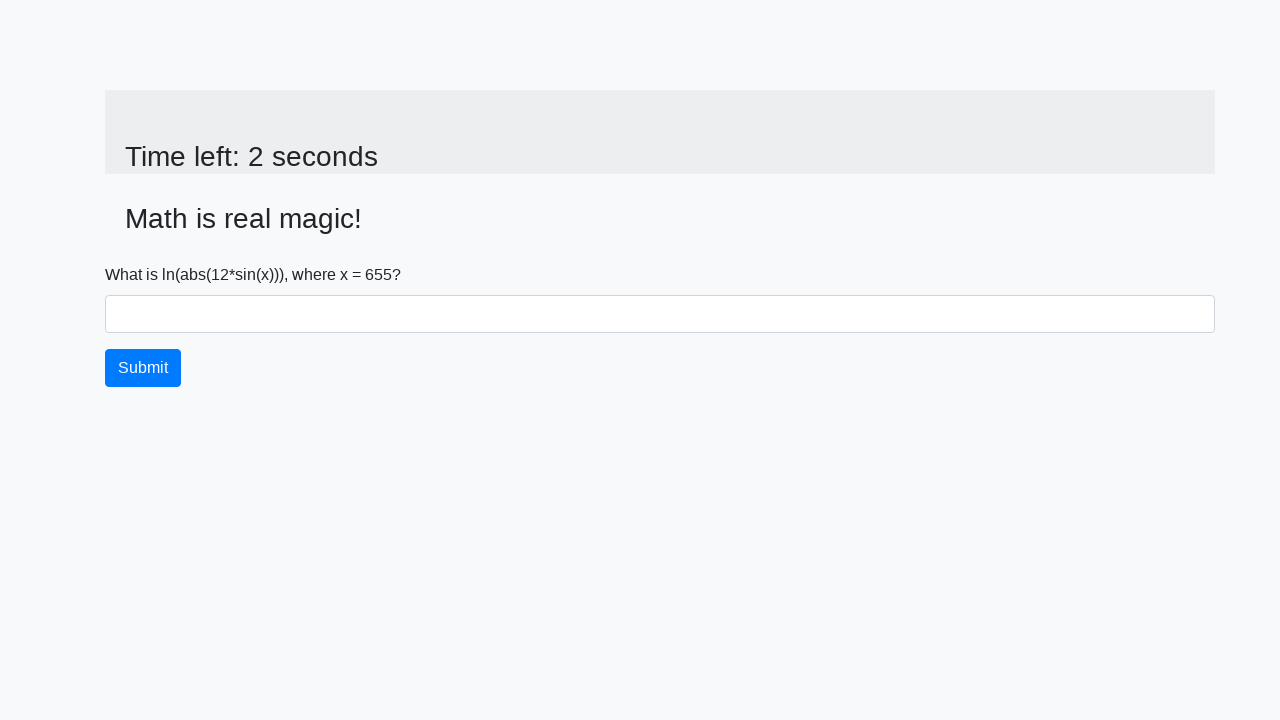

Read x value from page: 655
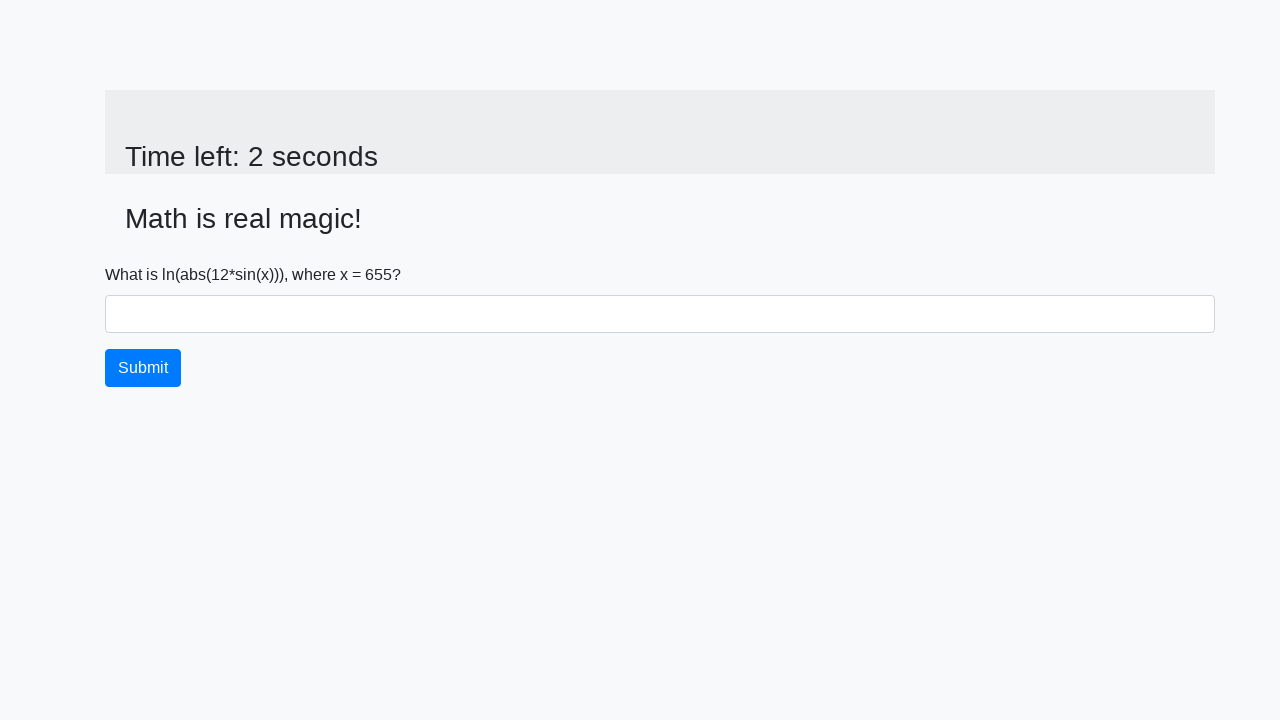

Calculated result using formula: 2.484663125673629
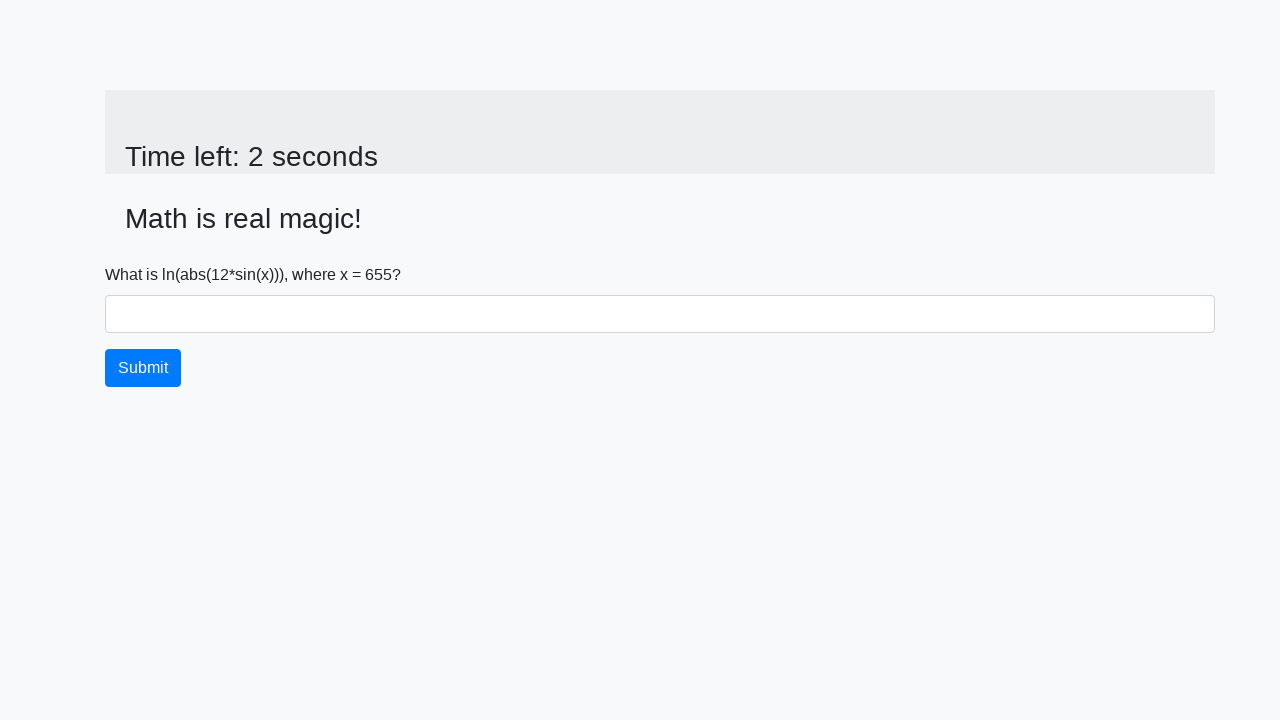

Filled answer field with calculated value: 2.484663125673629 on #answer
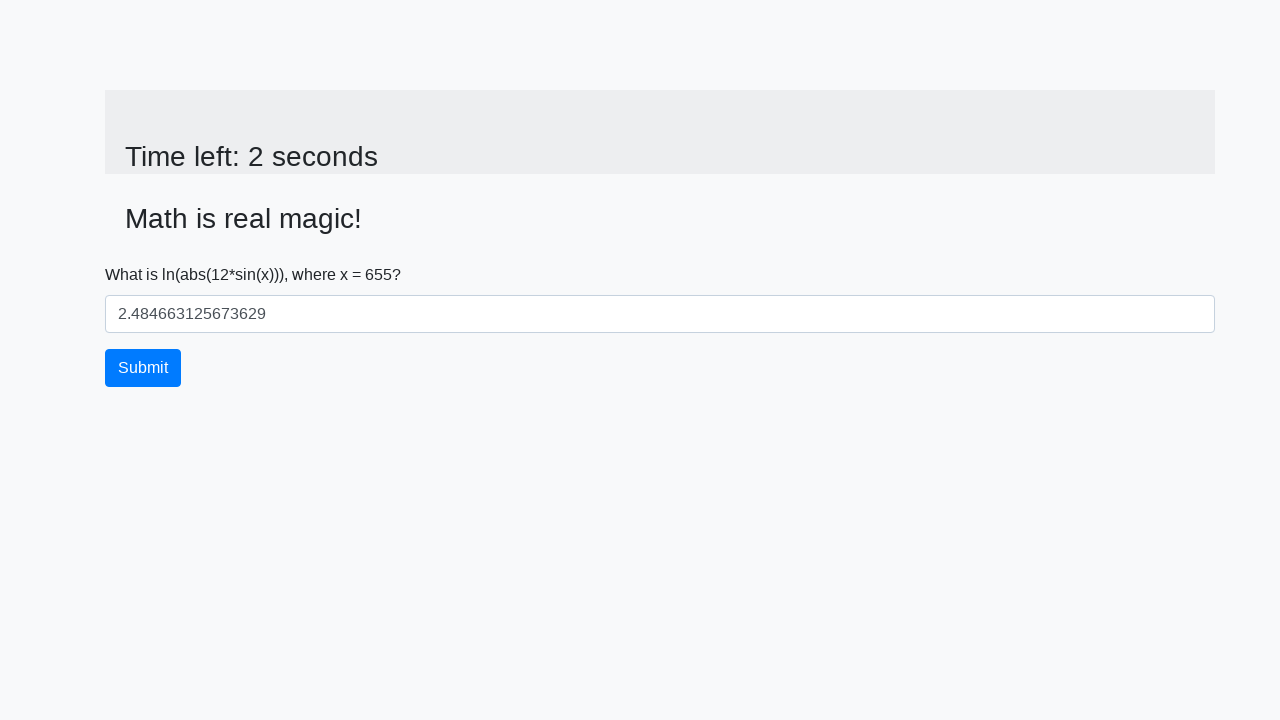

Clicked submit button to submit answer at (143, 368) on button.btn
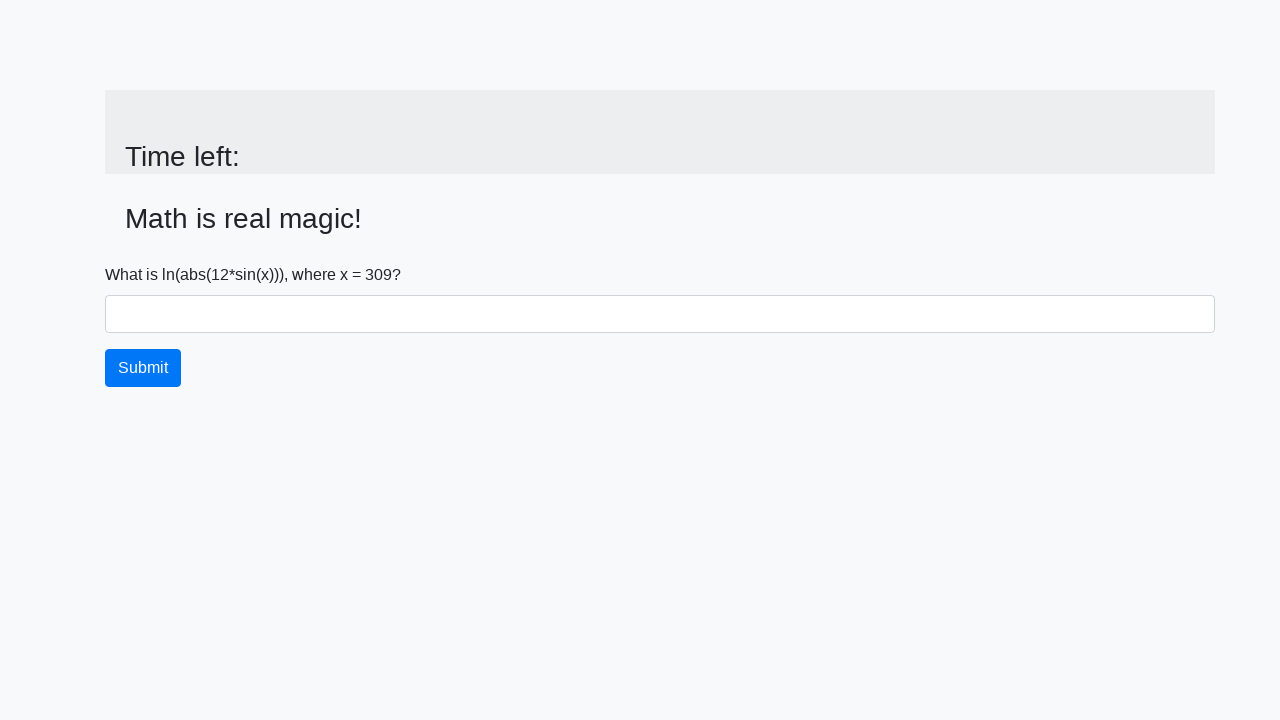

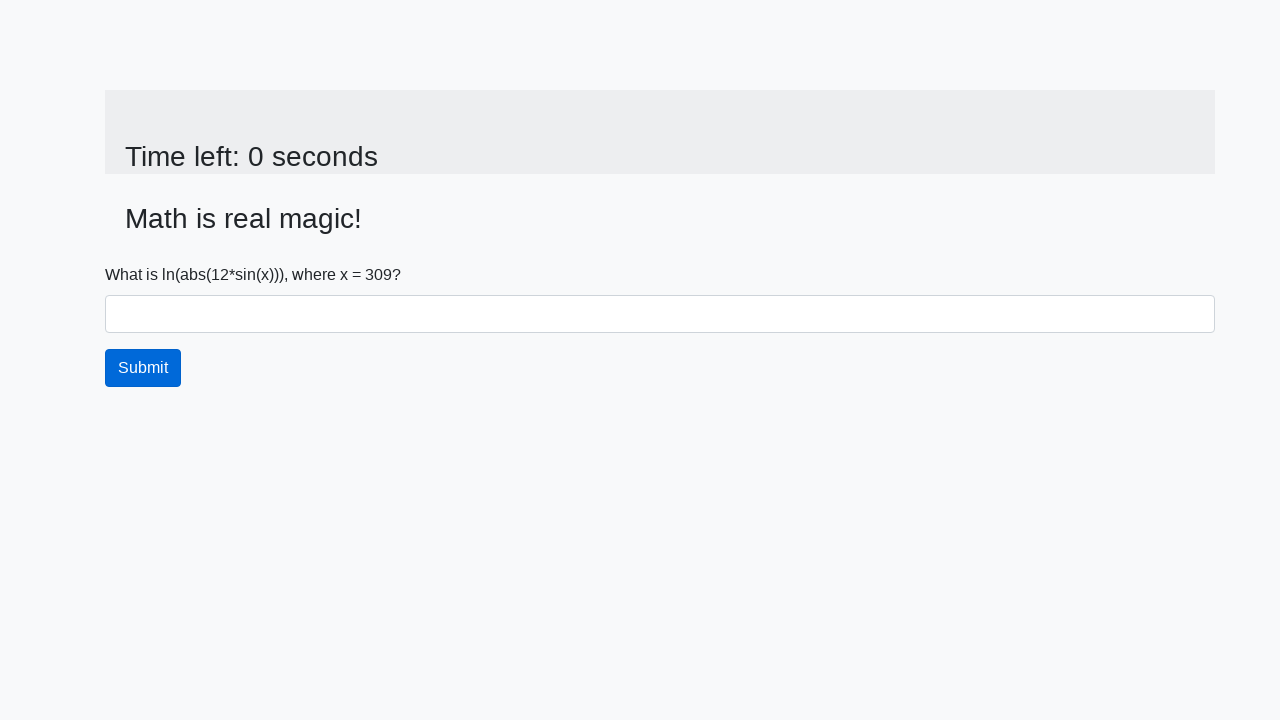